Navigates to The Weather Network website, clicks on the location card to view detailed weather, and verifies that temperature information is displayed.

Starting URL: https://www.theweathernetwork.com/en

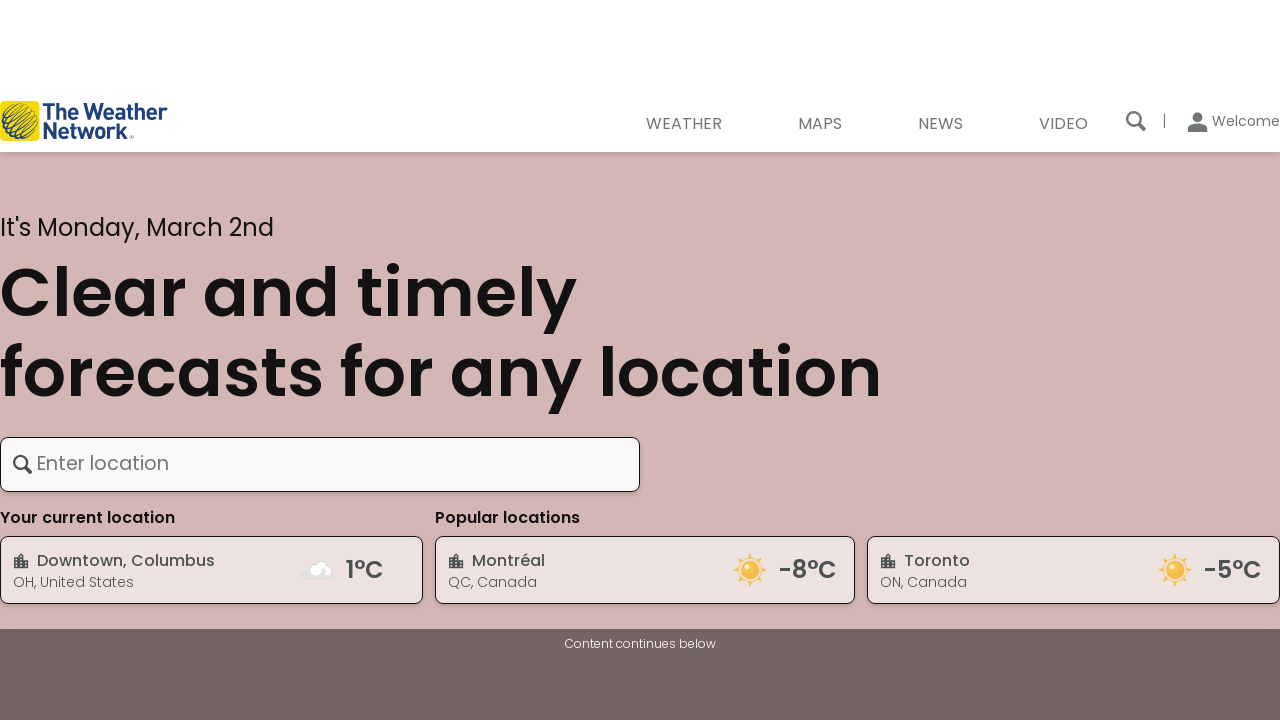

Waited for location card to load on The Weather Network homepage
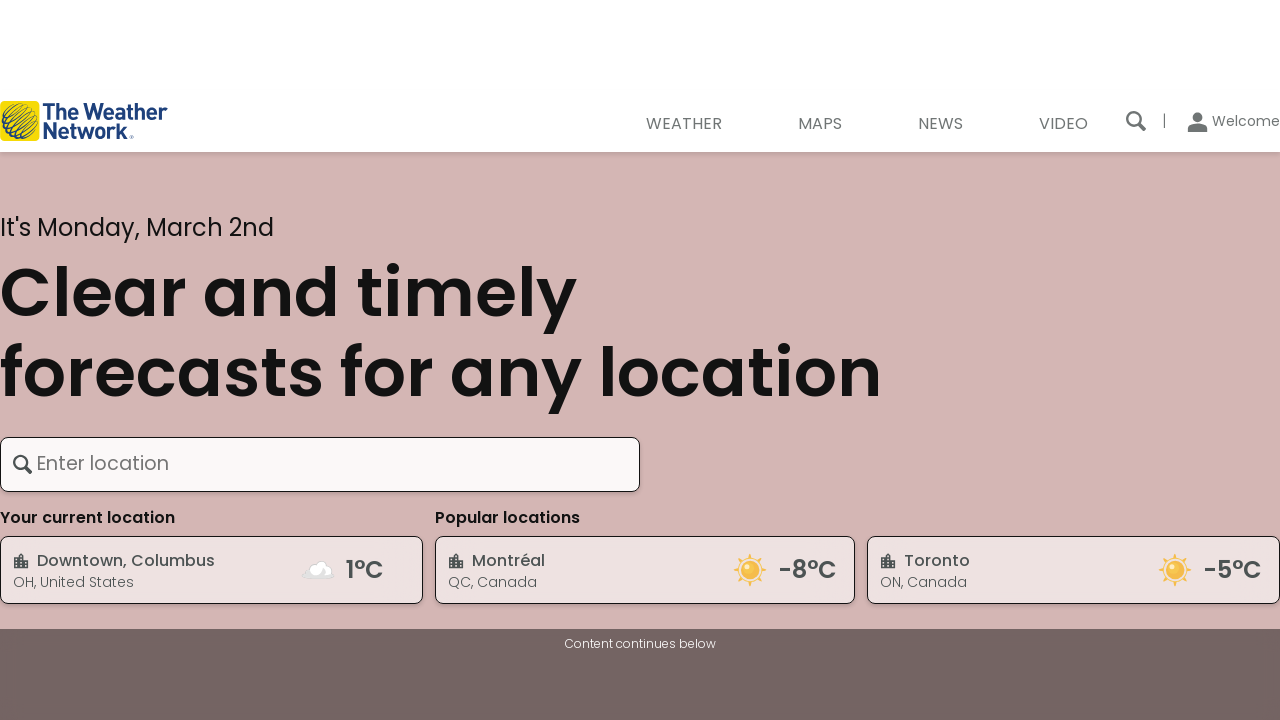

Clicked on the location card to view detailed weather information at (211, 570) on [data-testid="location-card"]
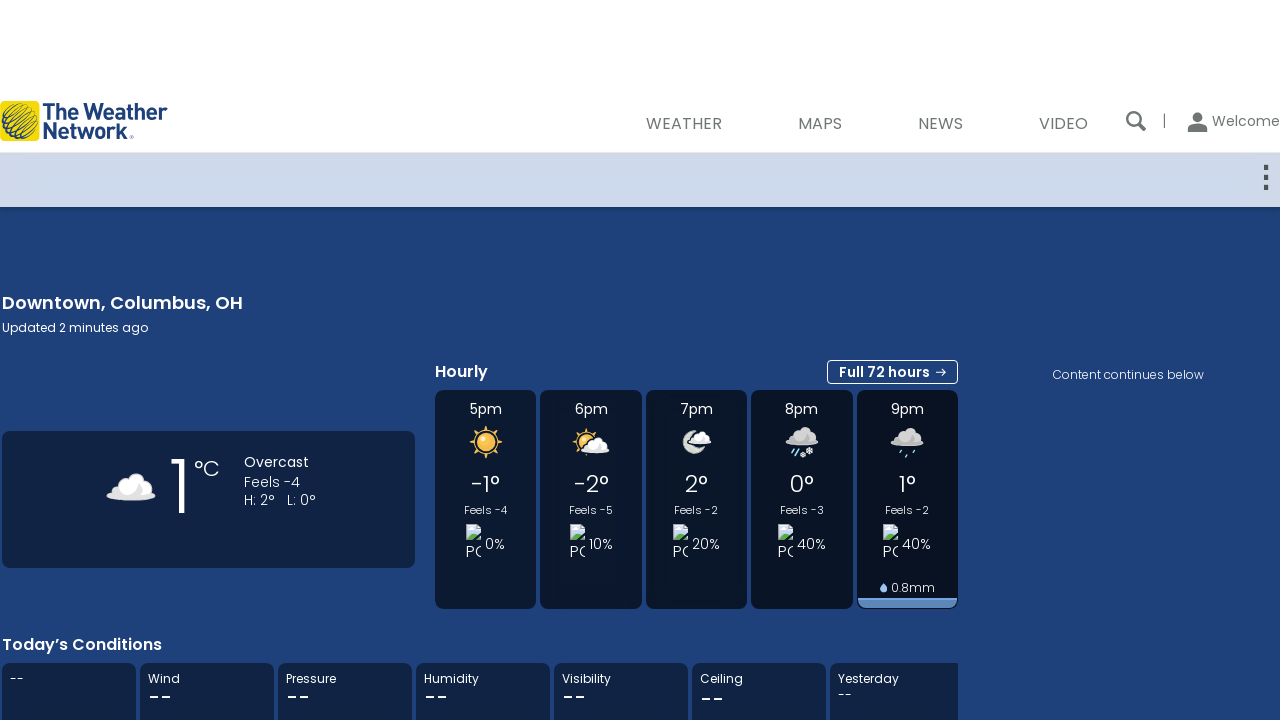

Verified that temperature information is displayed on the detailed weather page
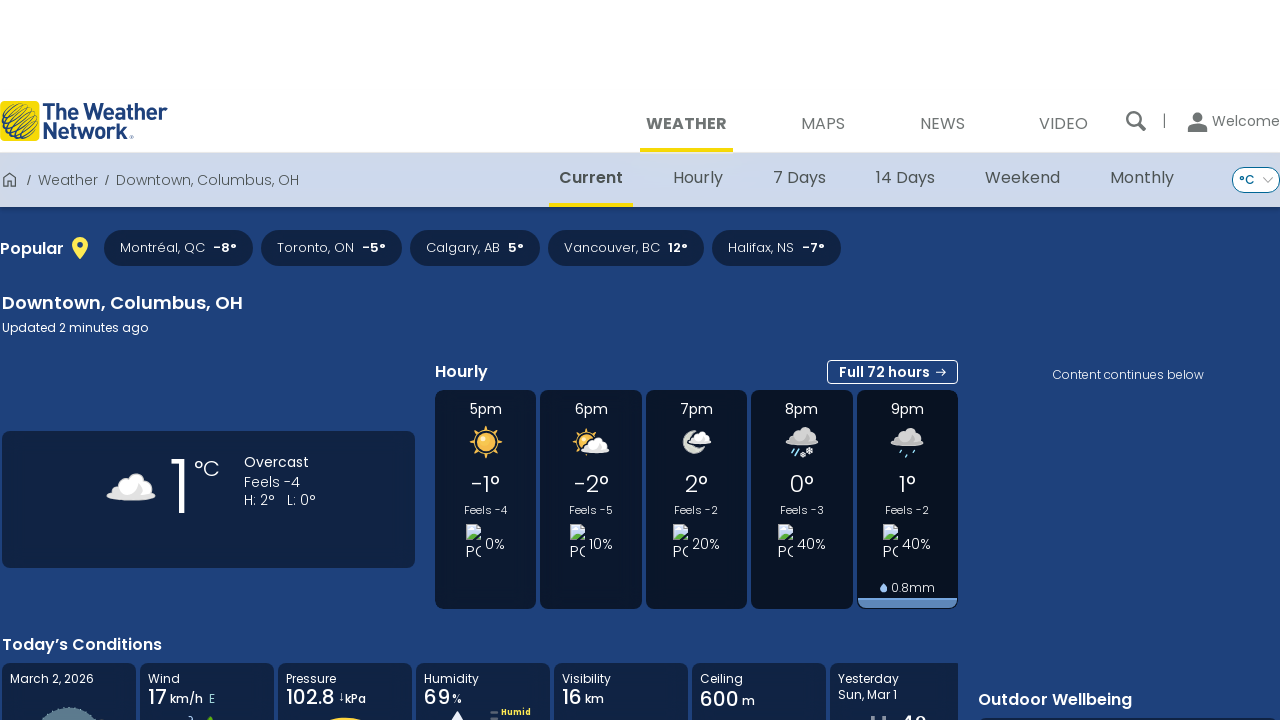

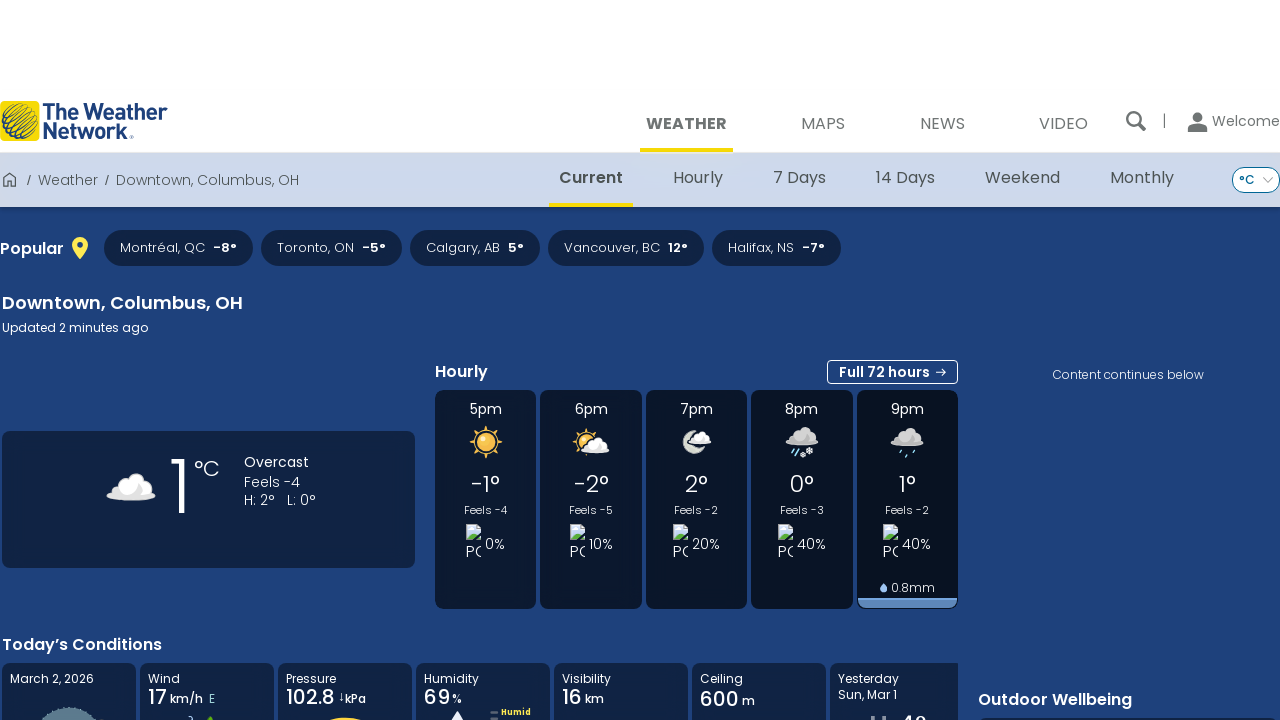